Tests dropdown and checkbox interactions on a travel booking page, including selecting checkboxes and adjusting passenger count

Starting URL: https://rahulshettyacademy.com/dropdownsPractise/

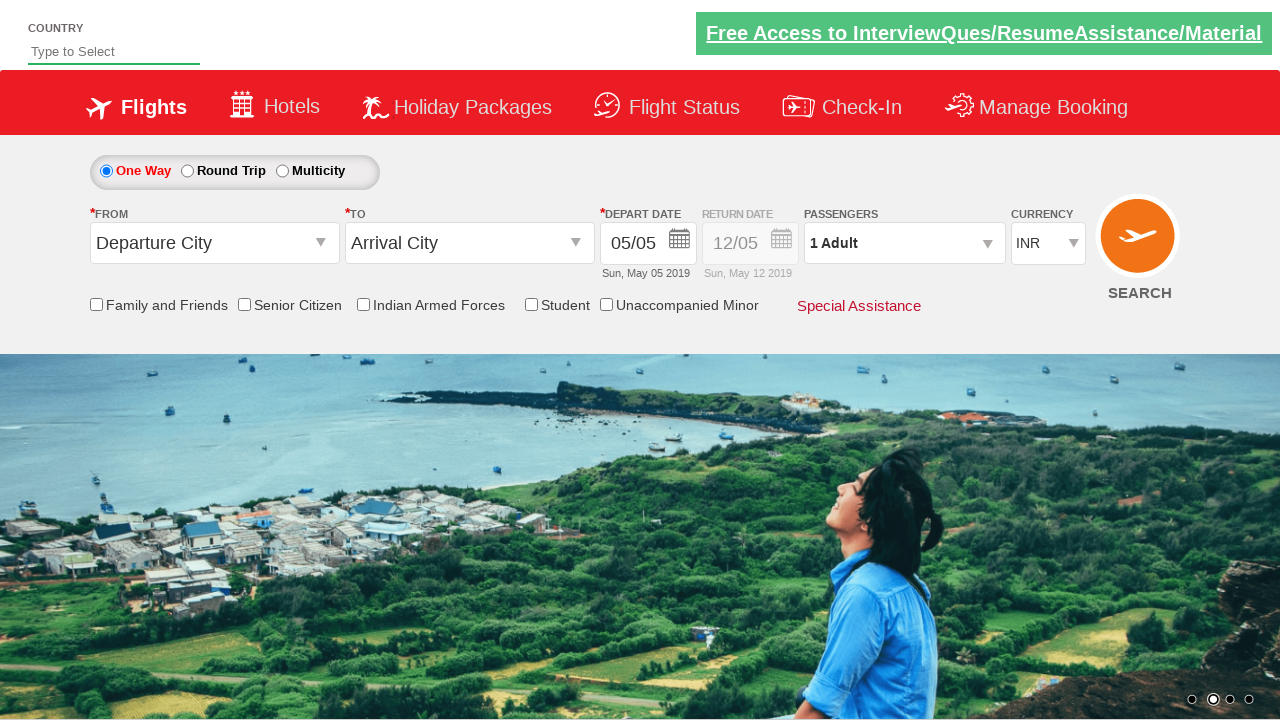

Verified friends and family checkbox is unchecked initially
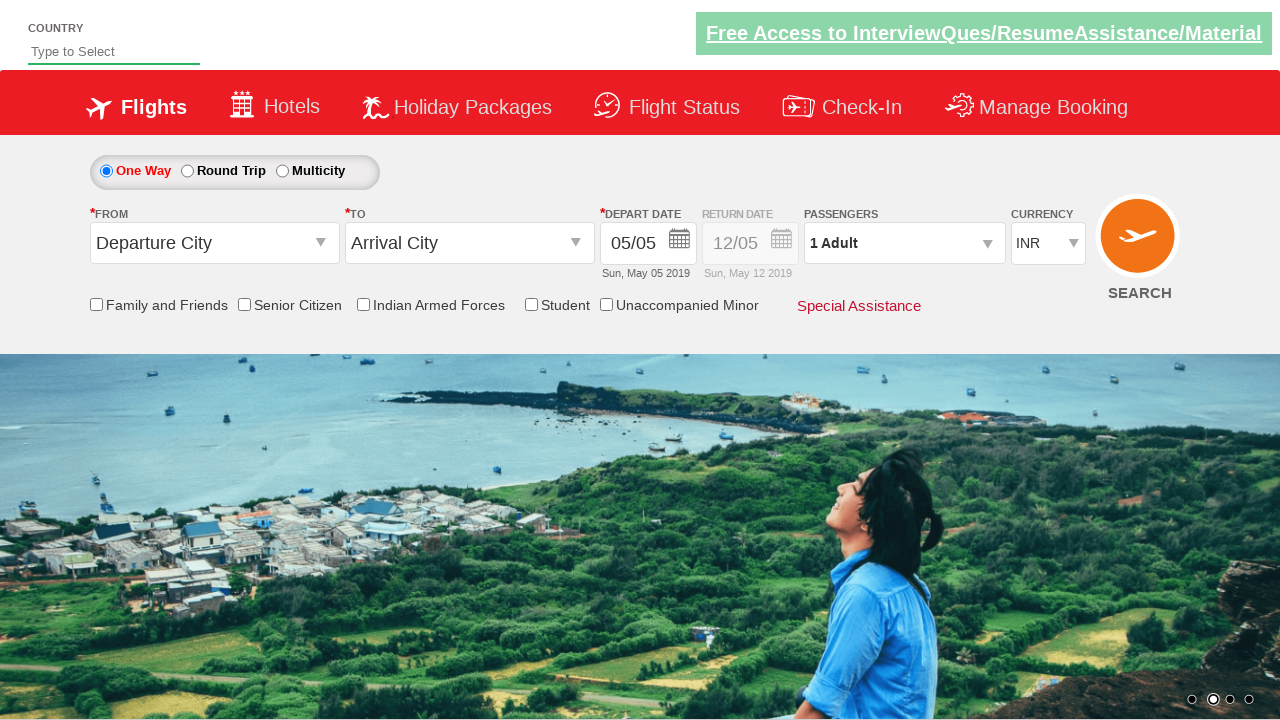

Clicked friends and family checkbox to select it at (96, 304) on input#ctl00_mainContent_chk_friendsandfamily
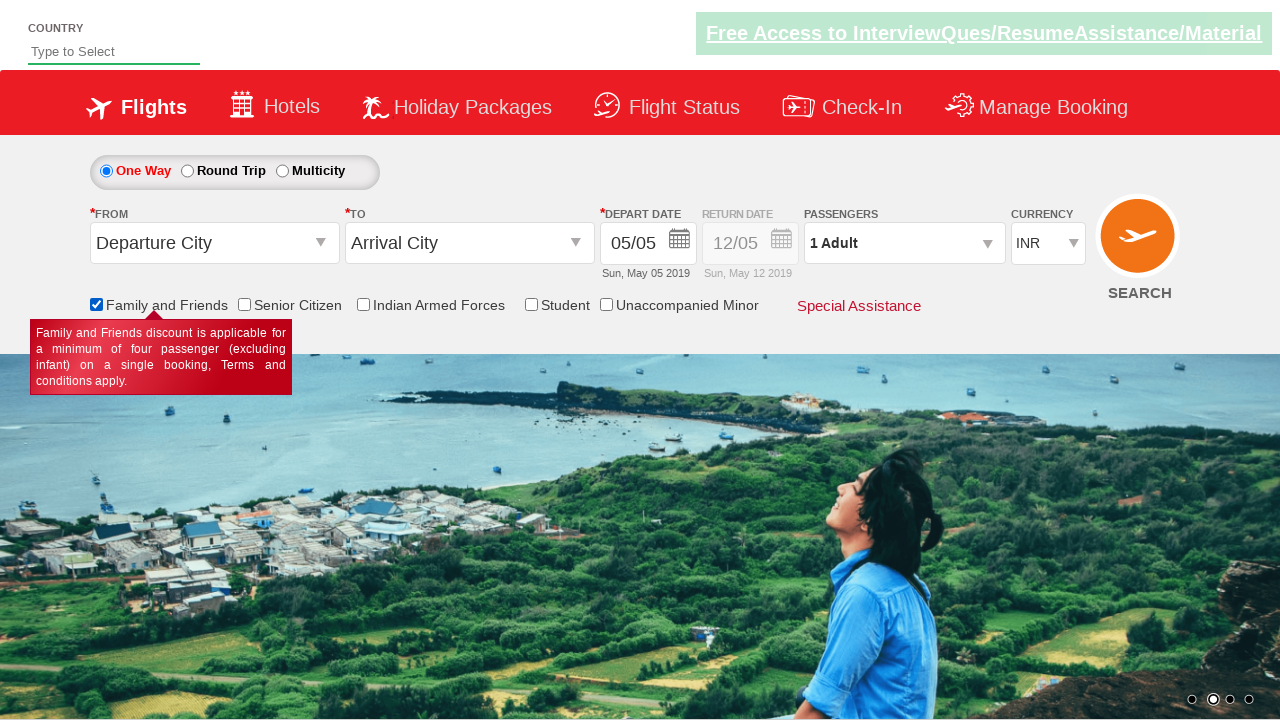

Verified friends and family checkbox is now checked
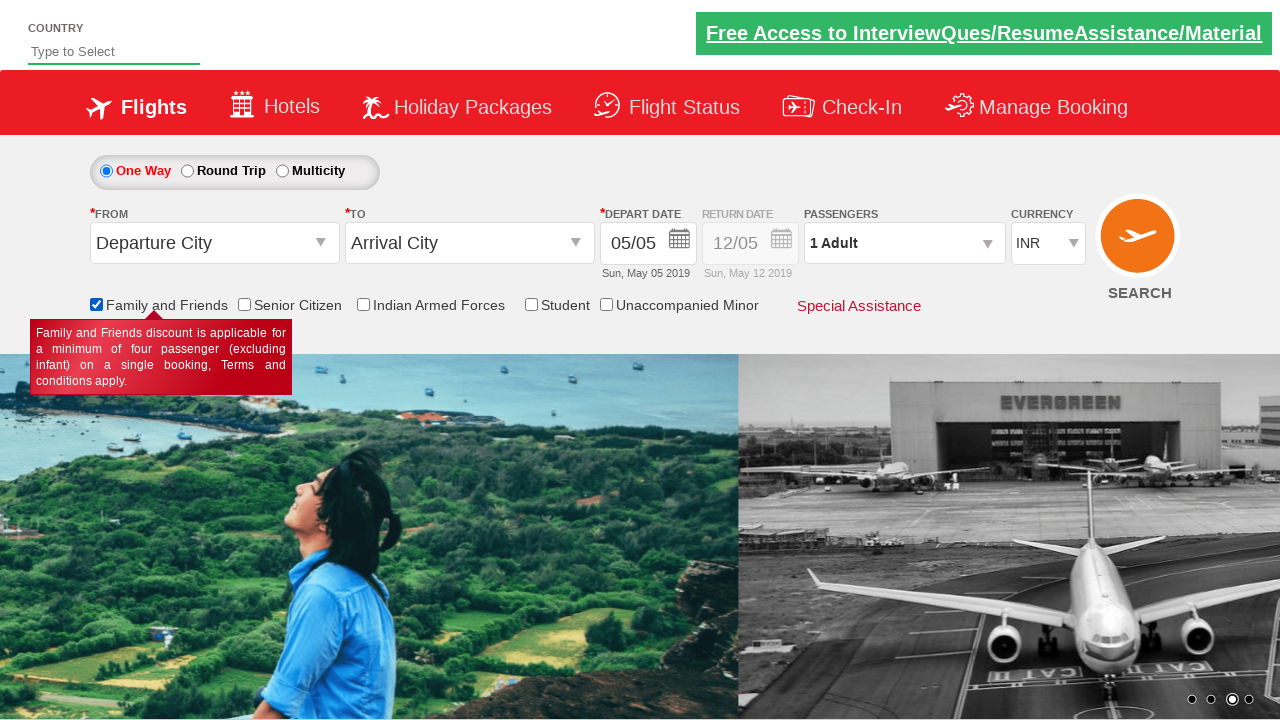

Counted total checkboxes on page: 6
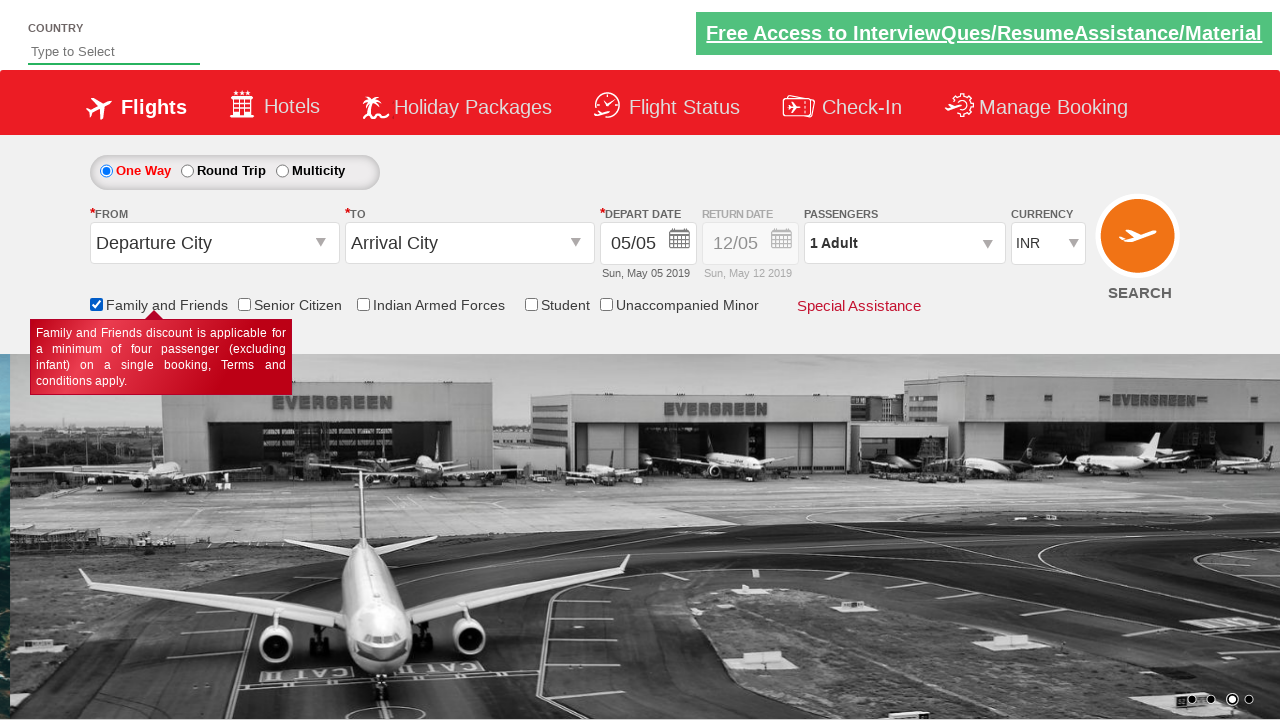

Clicked passenger info dropdown to open it at (904, 243) on #divpaxinfo
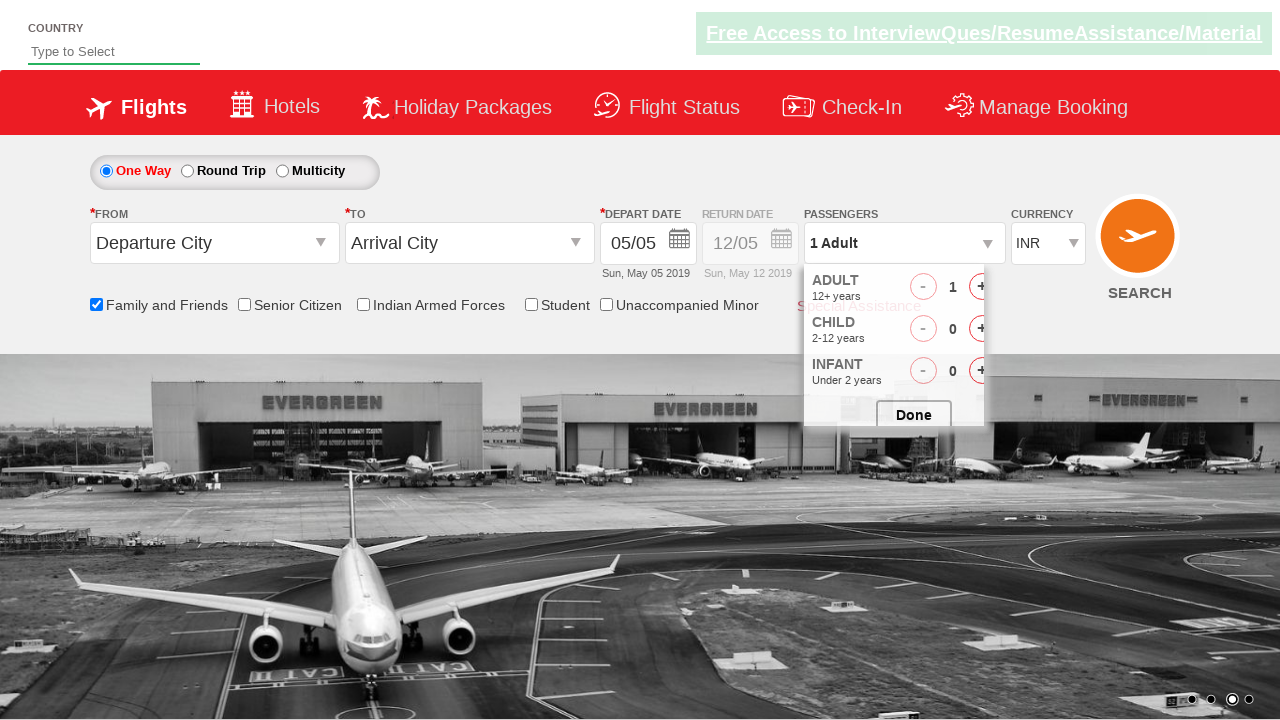

Clicked increase adult button (iteration 1 of 4) at (982, 288) on #hrefIncAdt
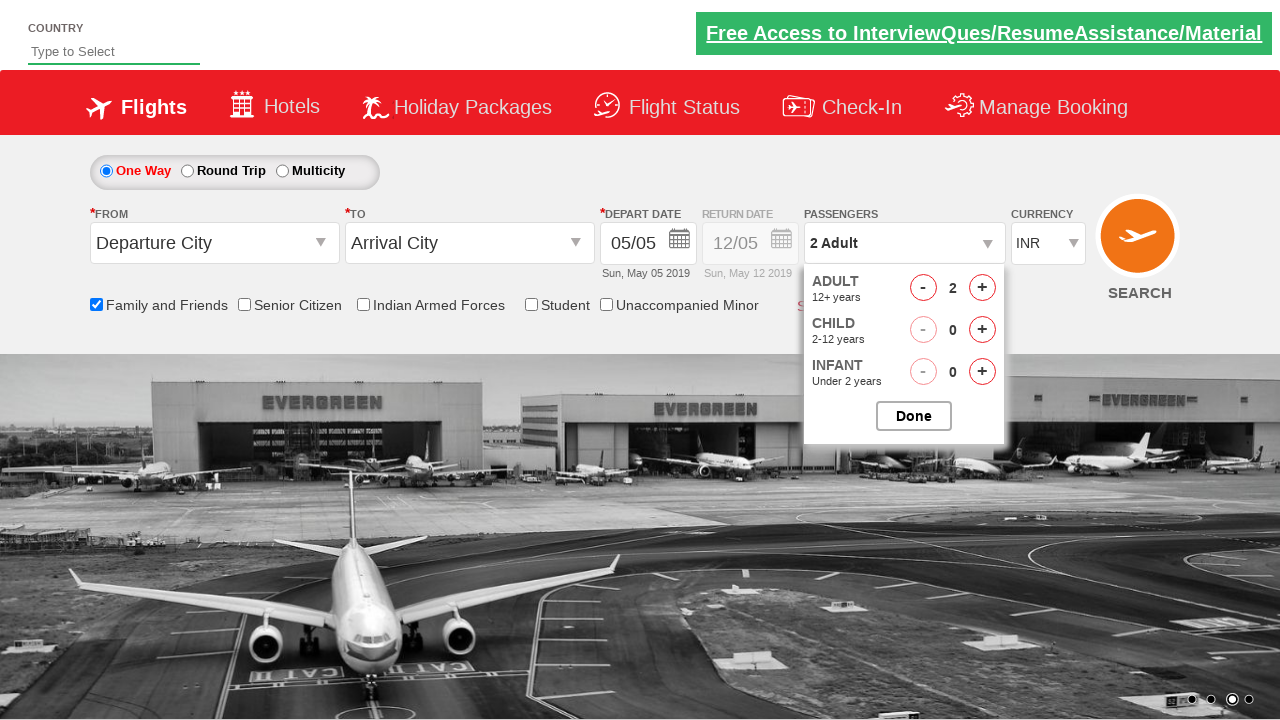

Clicked increase adult button (iteration 2 of 4) at (982, 288) on #hrefIncAdt
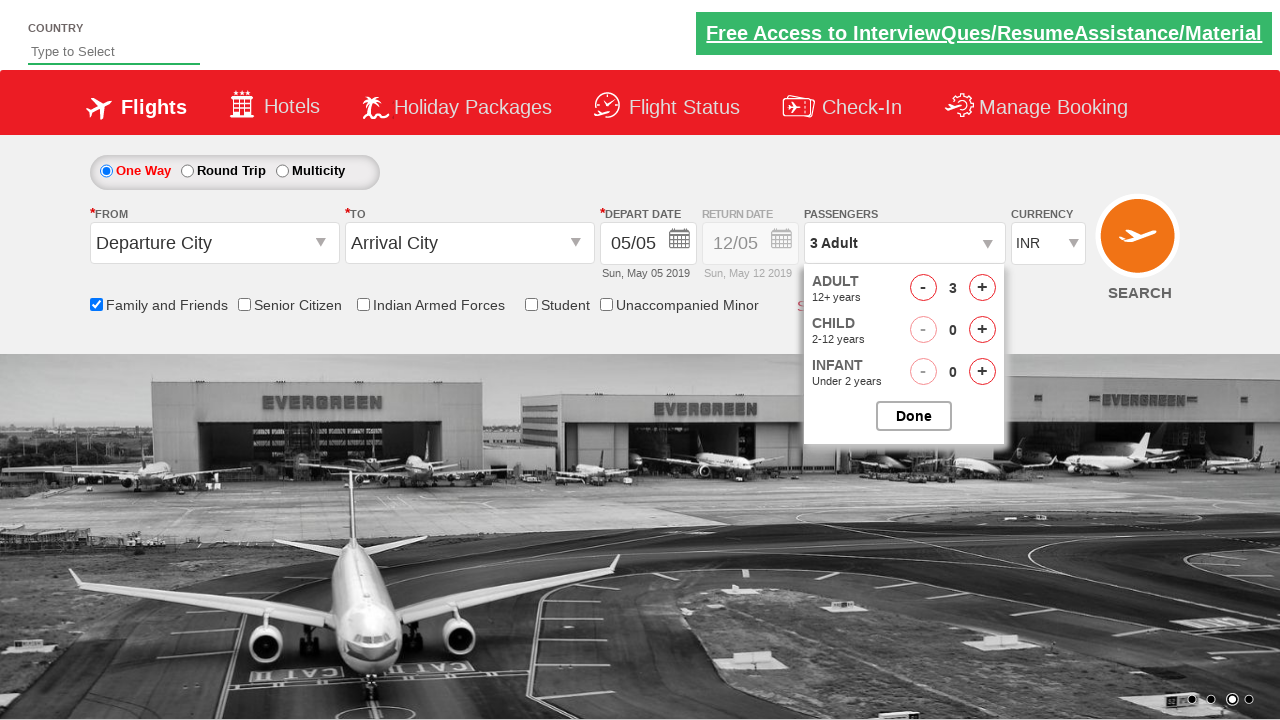

Clicked increase adult button (iteration 3 of 4) at (982, 288) on #hrefIncAdt
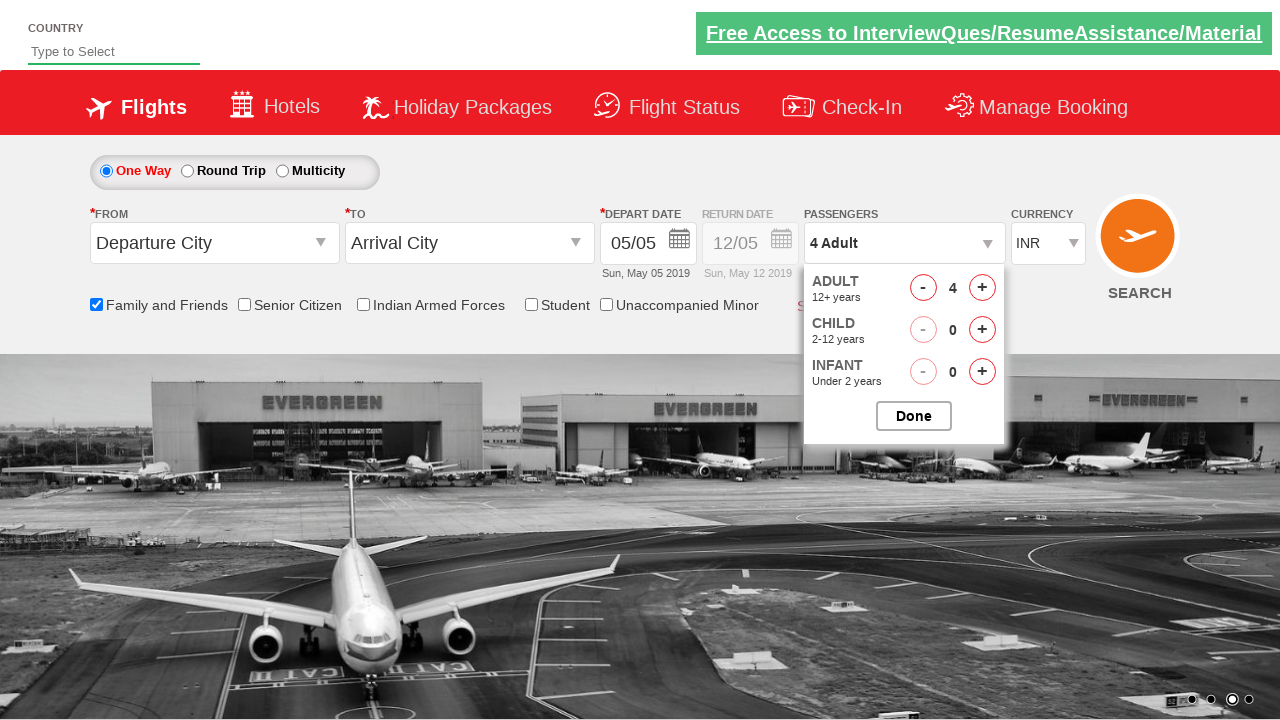

Clicked increase adult button (iteration 4 of 4) at (982, 288) on #hrefIncAdt
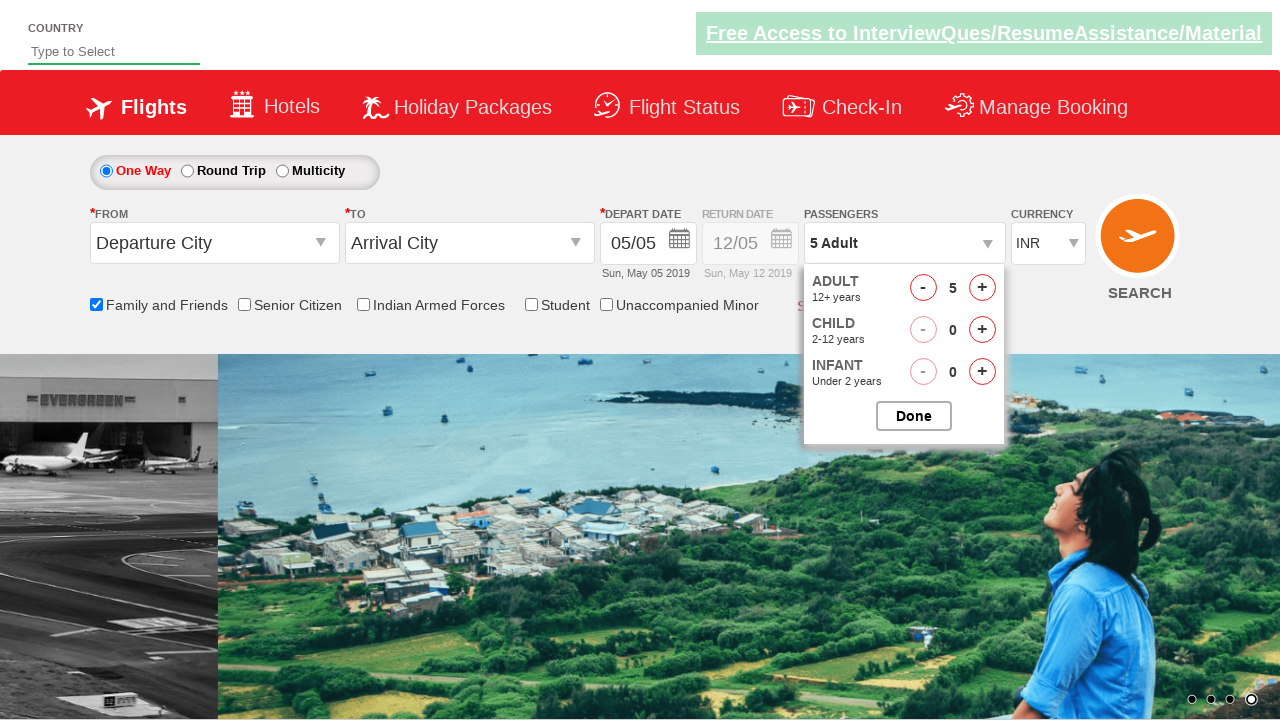

Clicked button to close passenger selection dropdown at (914, 416) on #btnclosepaxoption
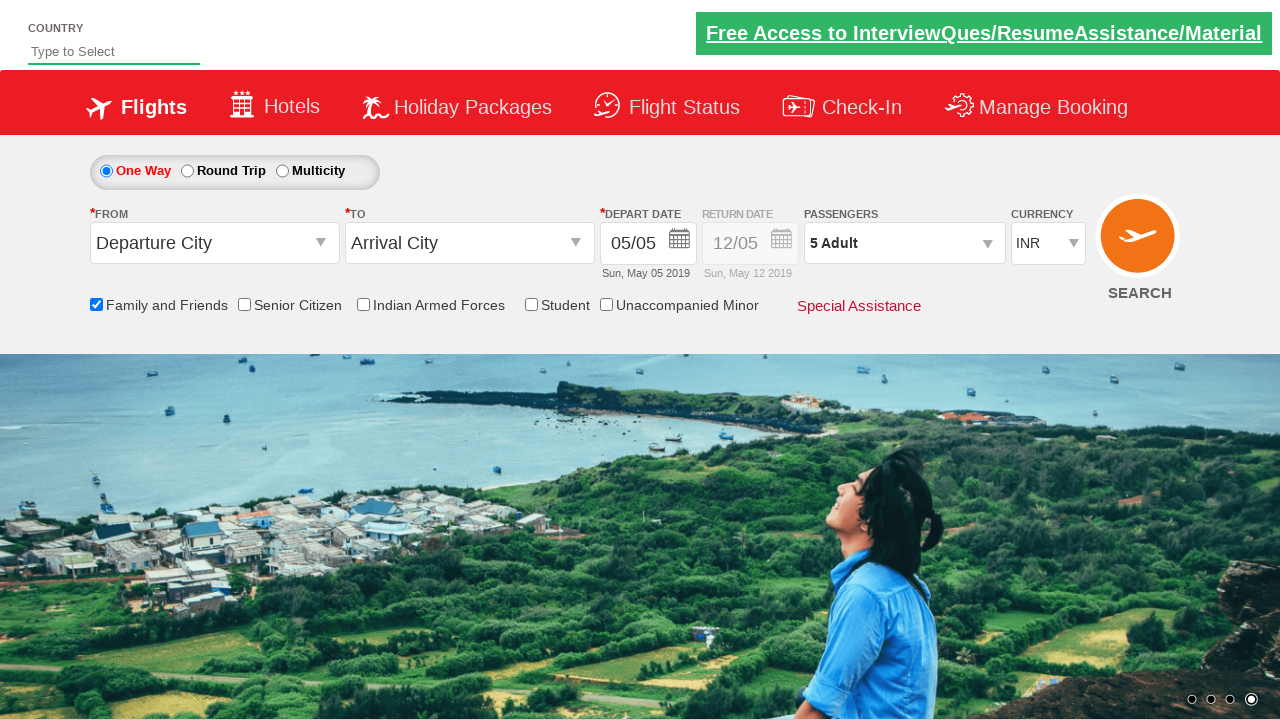

Retrieved passenger count text: '5 Adult'
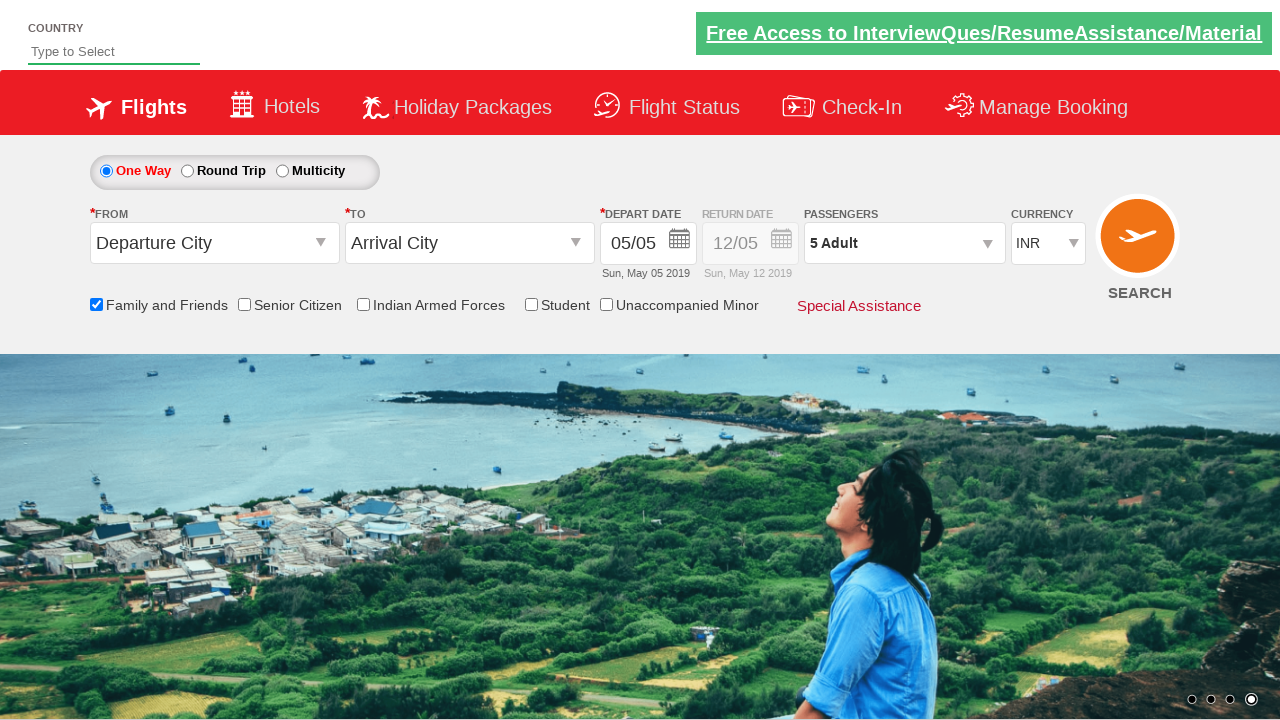

Verified passenger count is '5 Adult' as expected
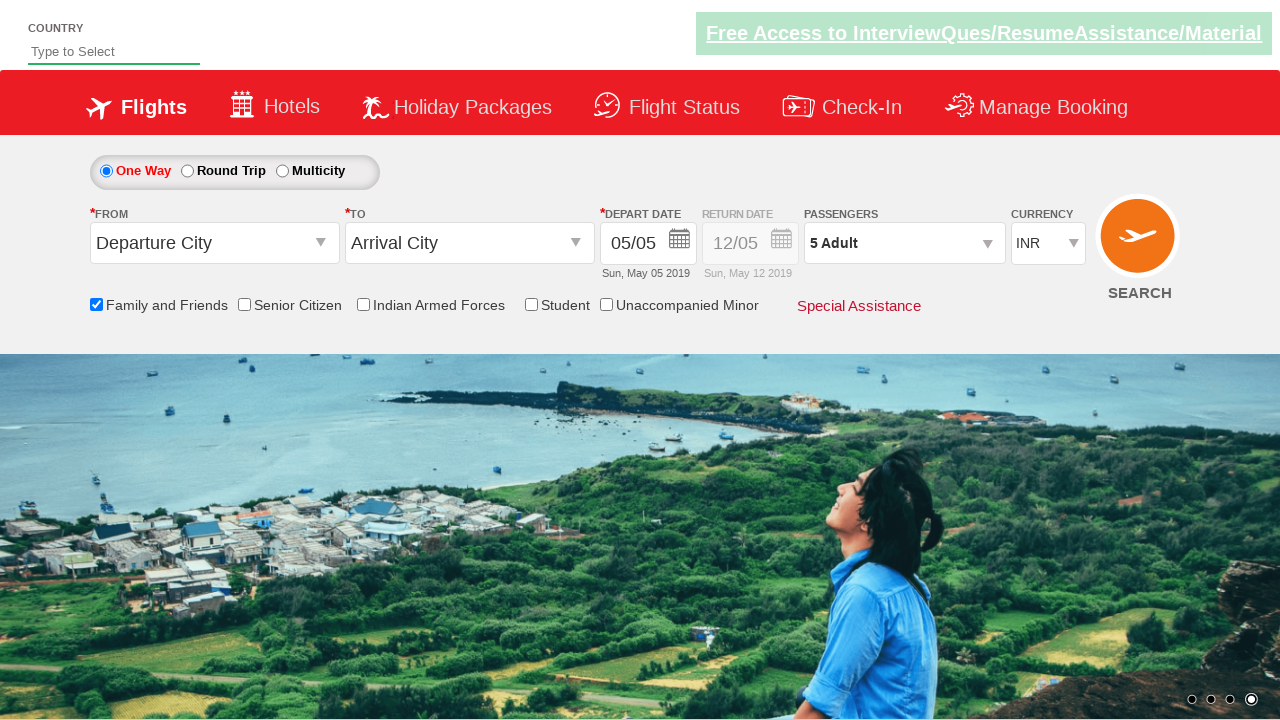

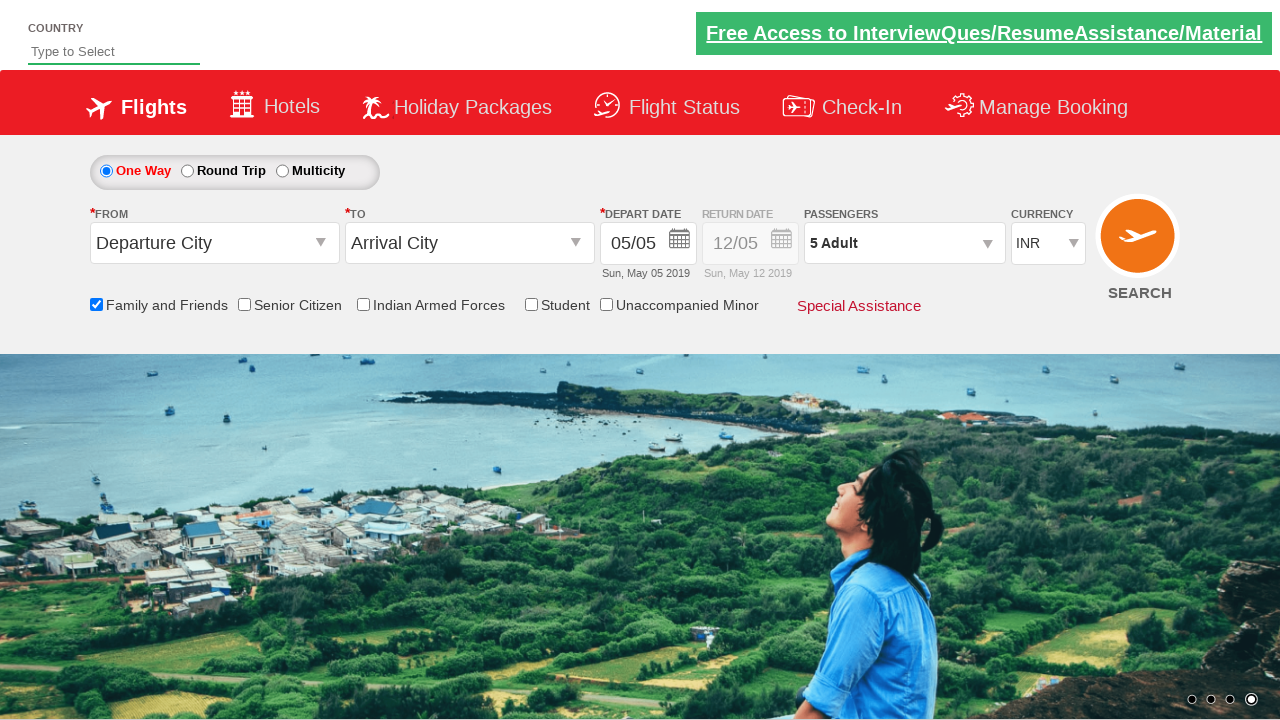